Tests filtering to display only completed items

Starting URL: https://demo.playwright.dev/todomvc

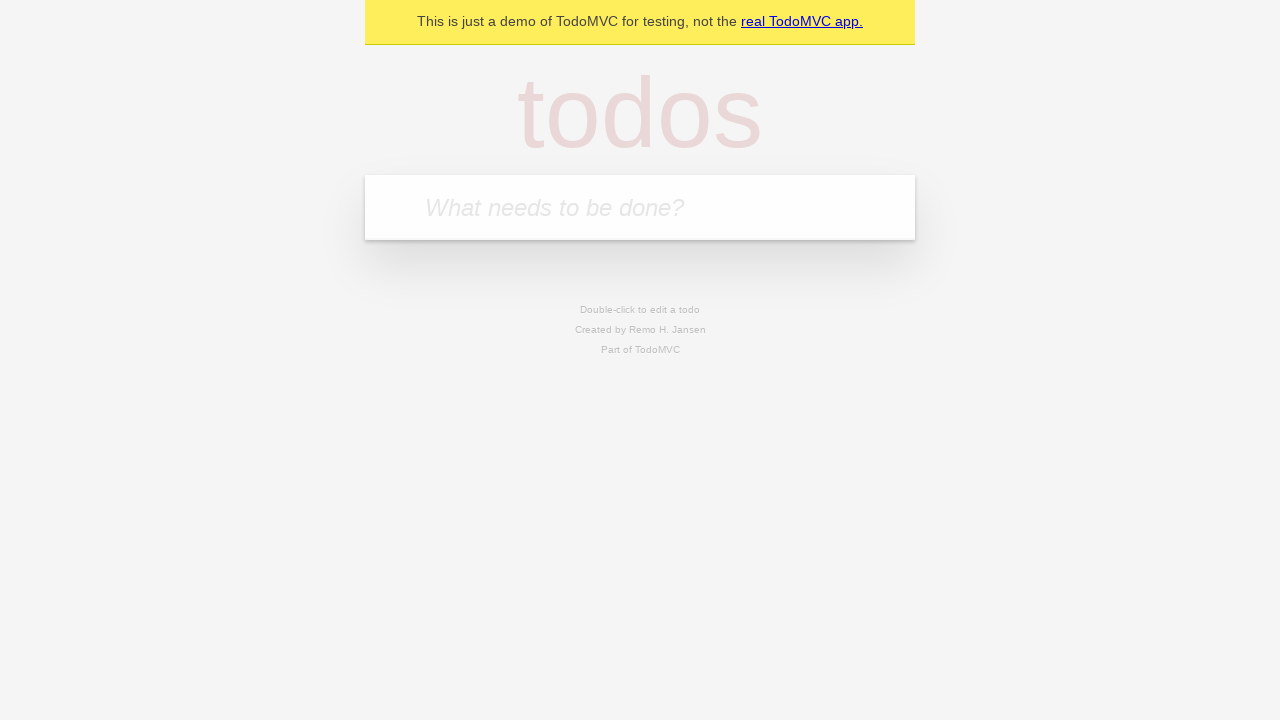

Filled todo input with 'buy some cheese' on internal:attr=[placeholder="What needs to be done?"i]
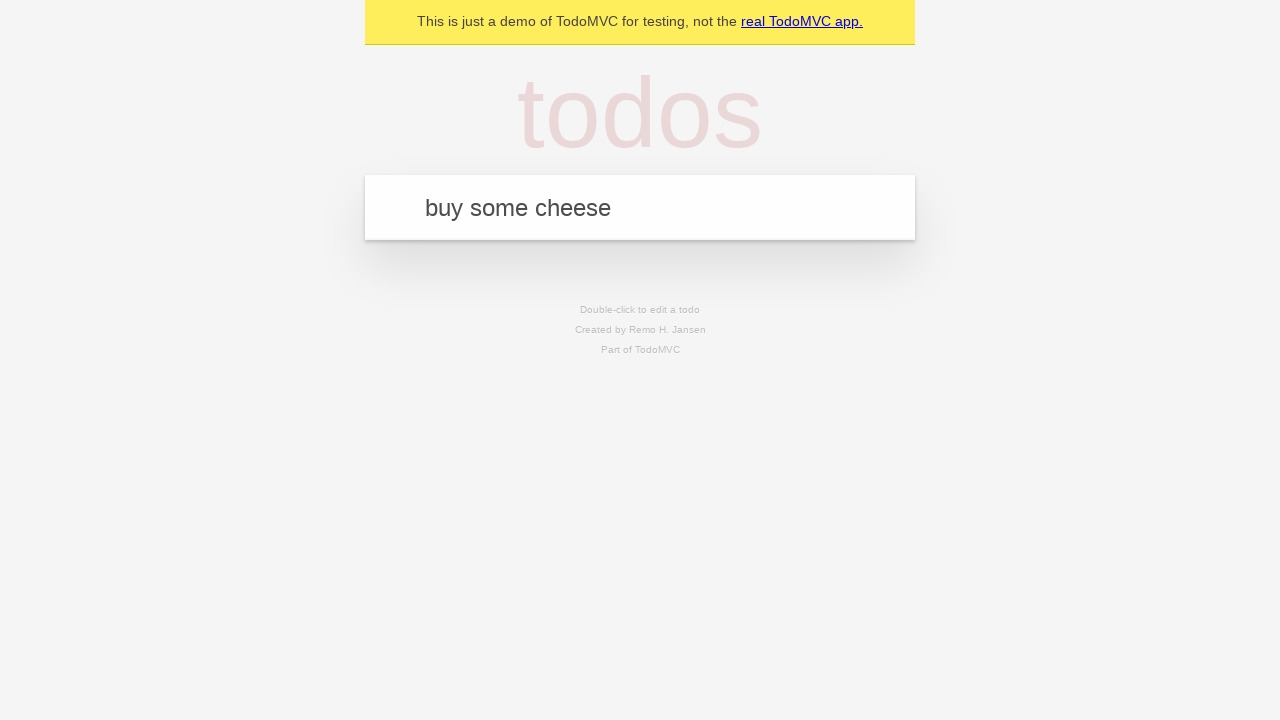

Pressed Enter to create first todo on internal:attr=[placeholder="What needs to be done?"i]
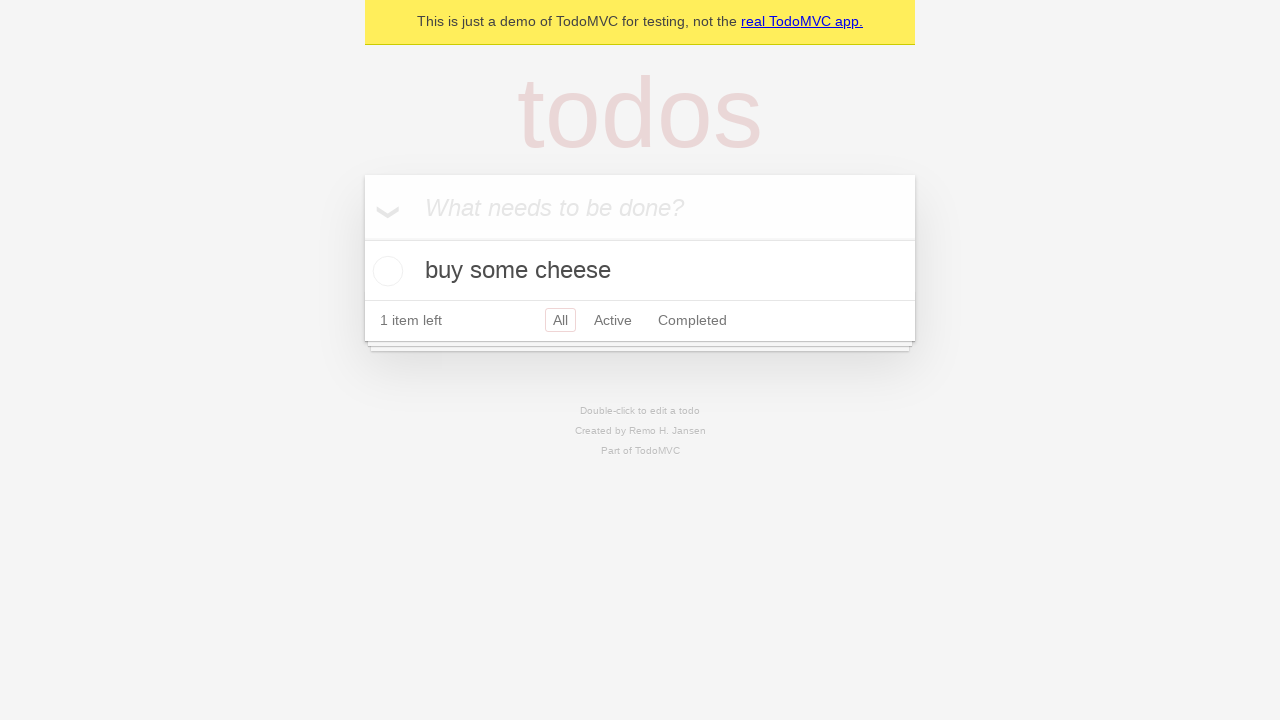

Filled todo input with 'feed the cat' on internal:attr=[placeholder="What needs to be done?"i]
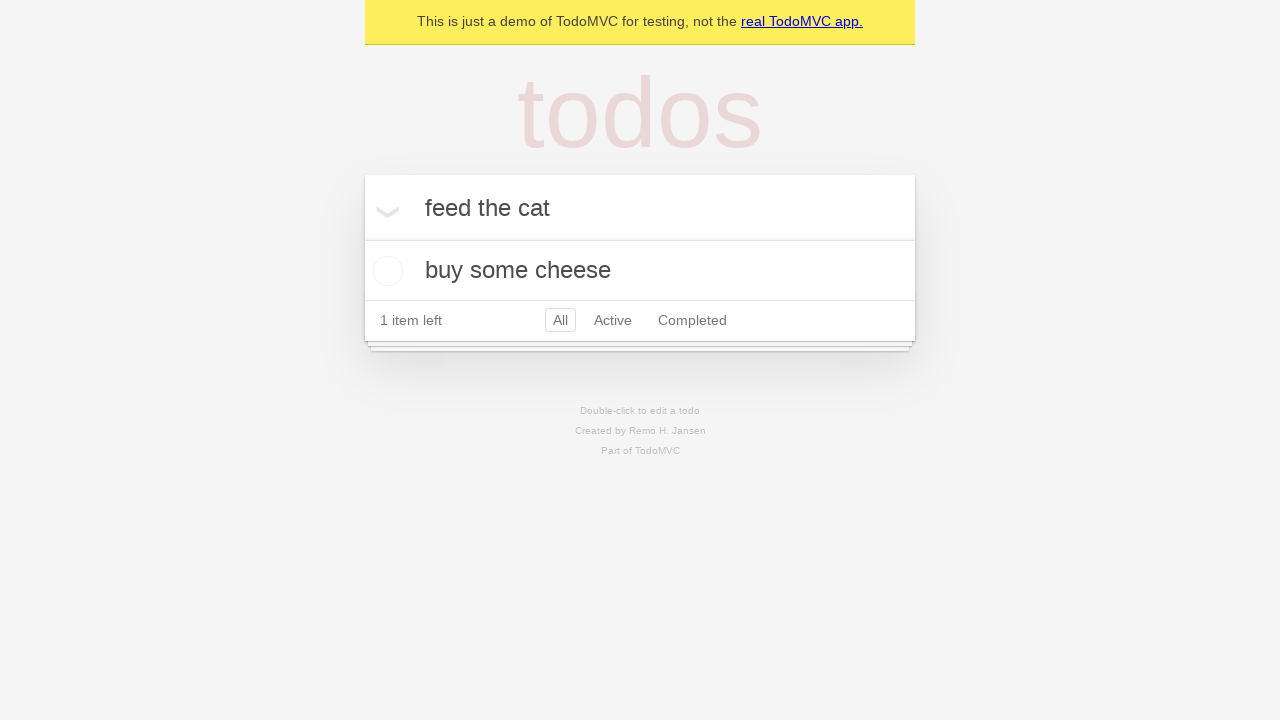

Pressed Enter to create second todo on internal:attr=[placeholder="What needs to be done?"i]
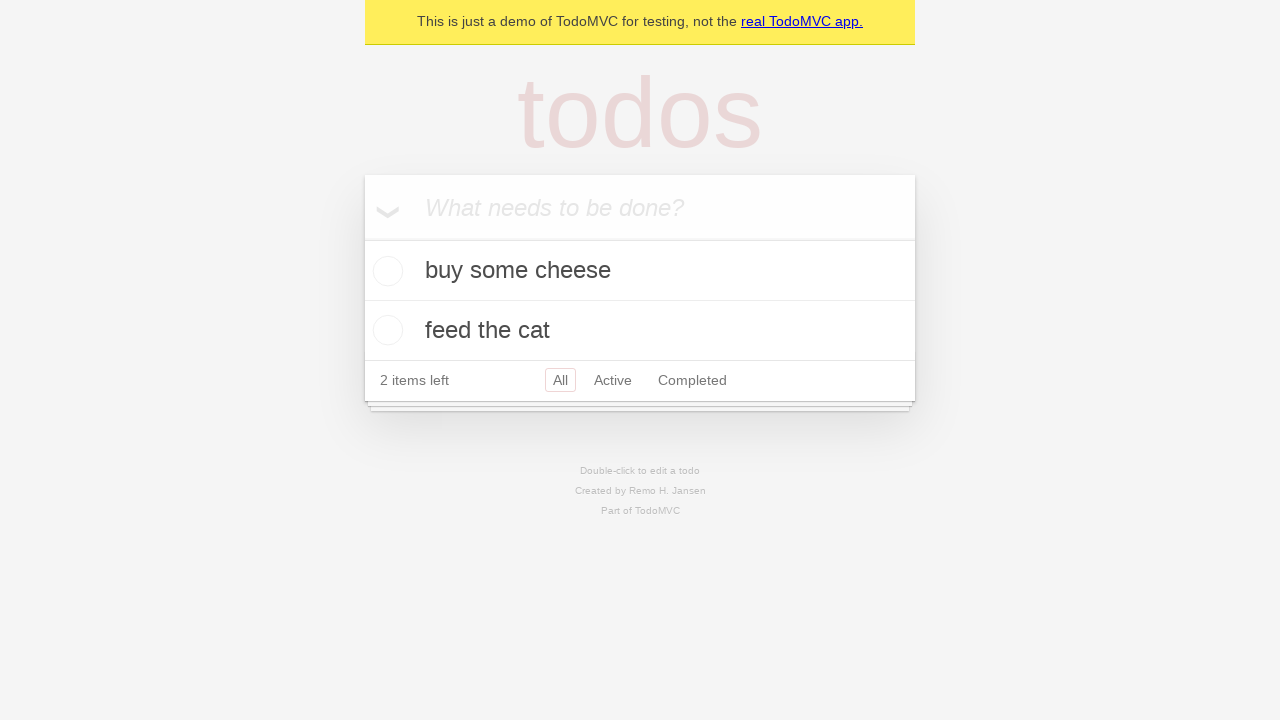

Filled todo input with 'book a doctors appointment' on internal:attr=[placeholder="What needs to be done?"i]
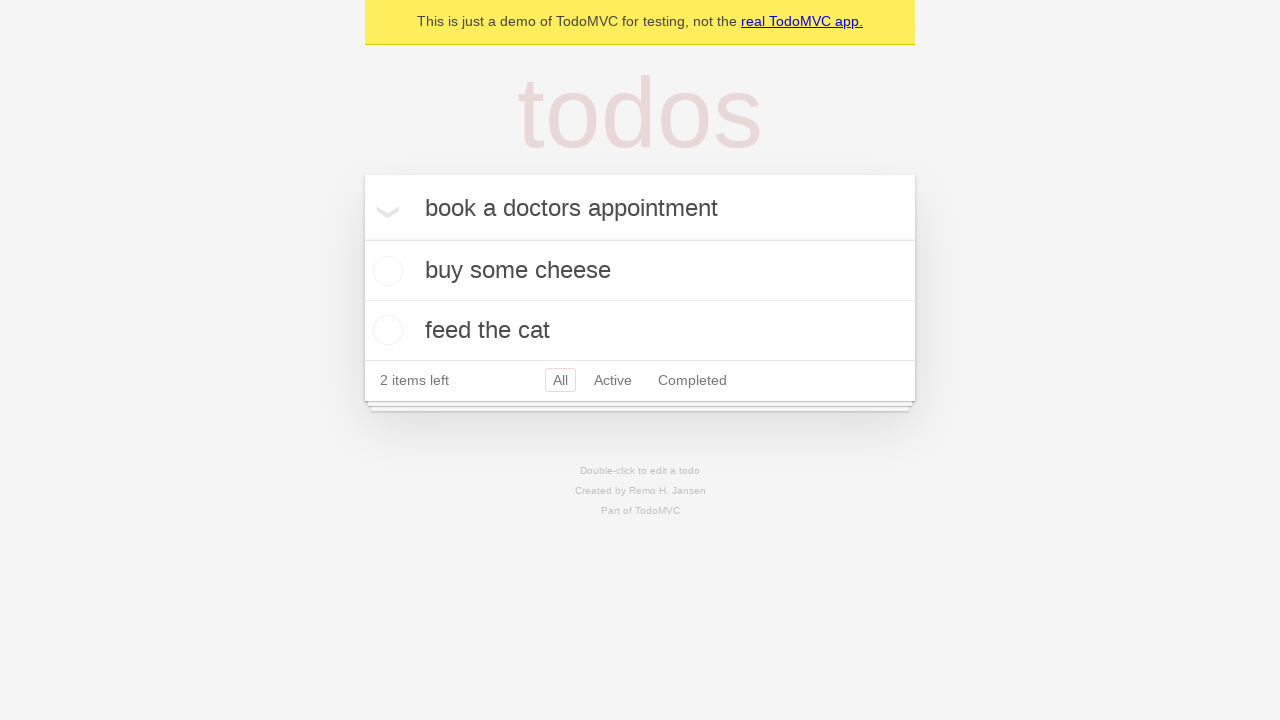

Pressed Enter to create third todo on internal:attr=[placeholder="What needs to be done?"i]
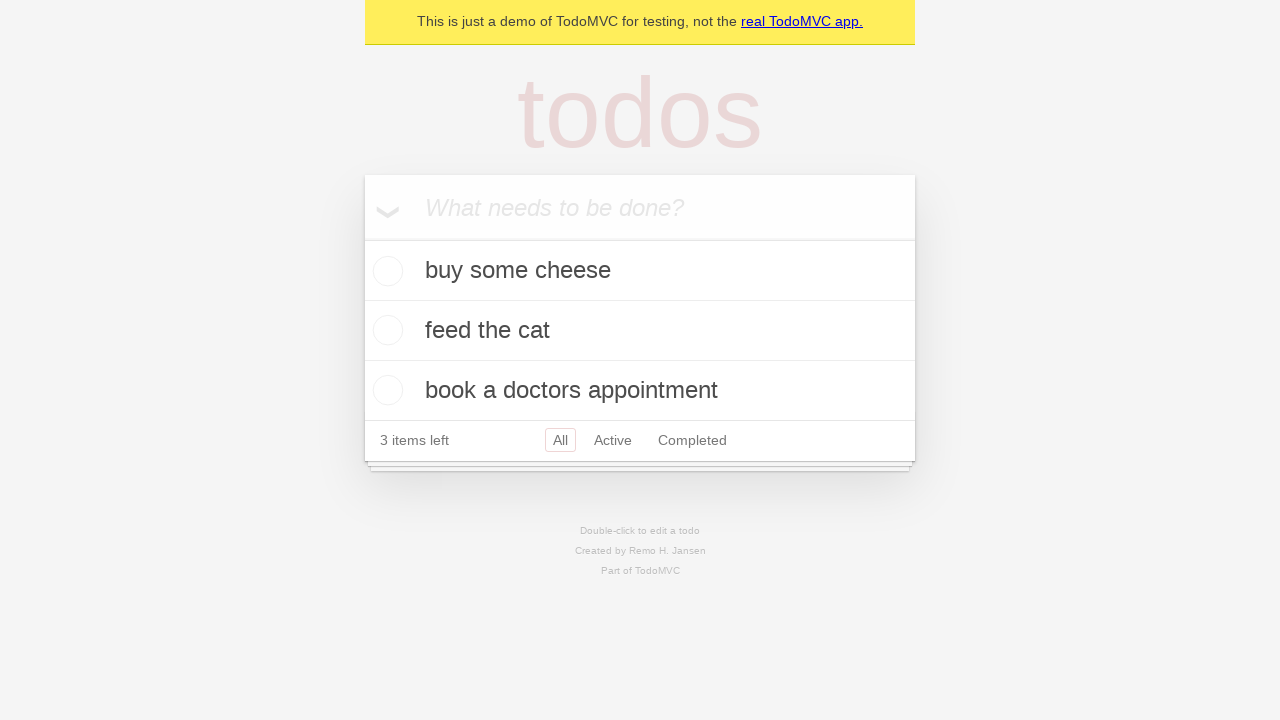

Checked the second todo item as completed at (385, 330) on .todo-list li .toggle >> nth=1
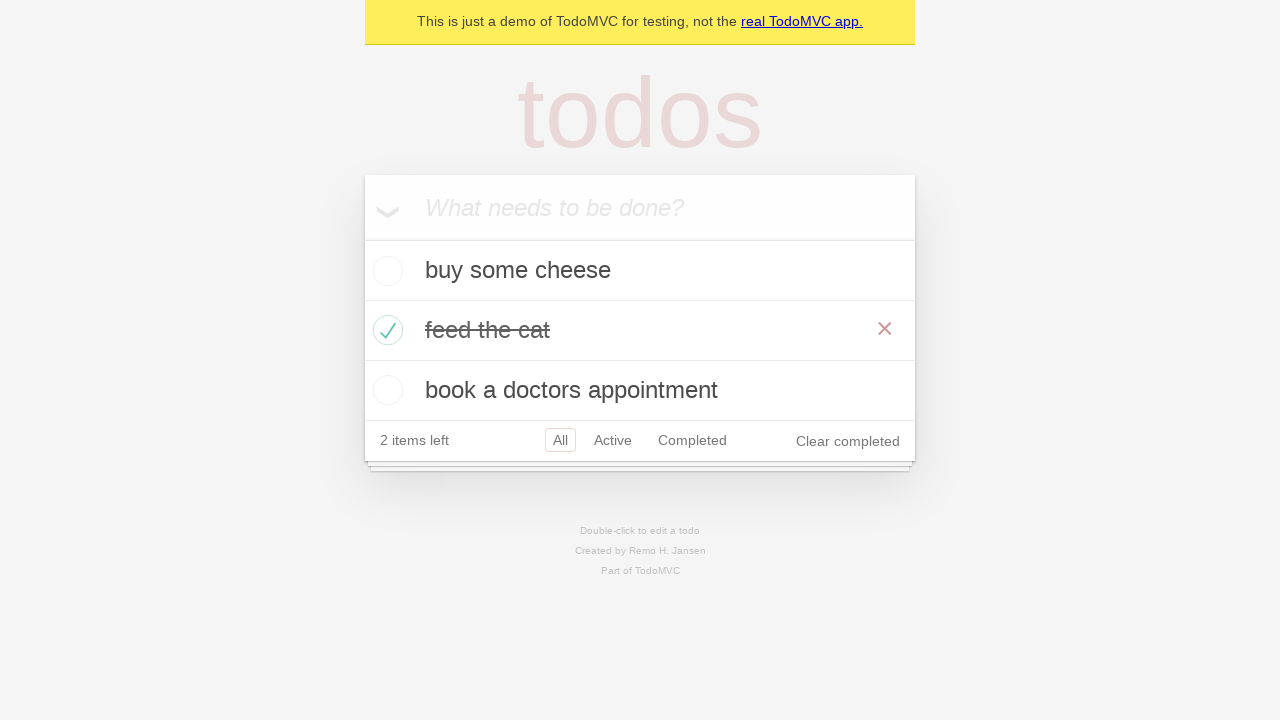

Clicked Completed filter to display only completed items at (692, 440) on internal:role=link[name="Completed"i]
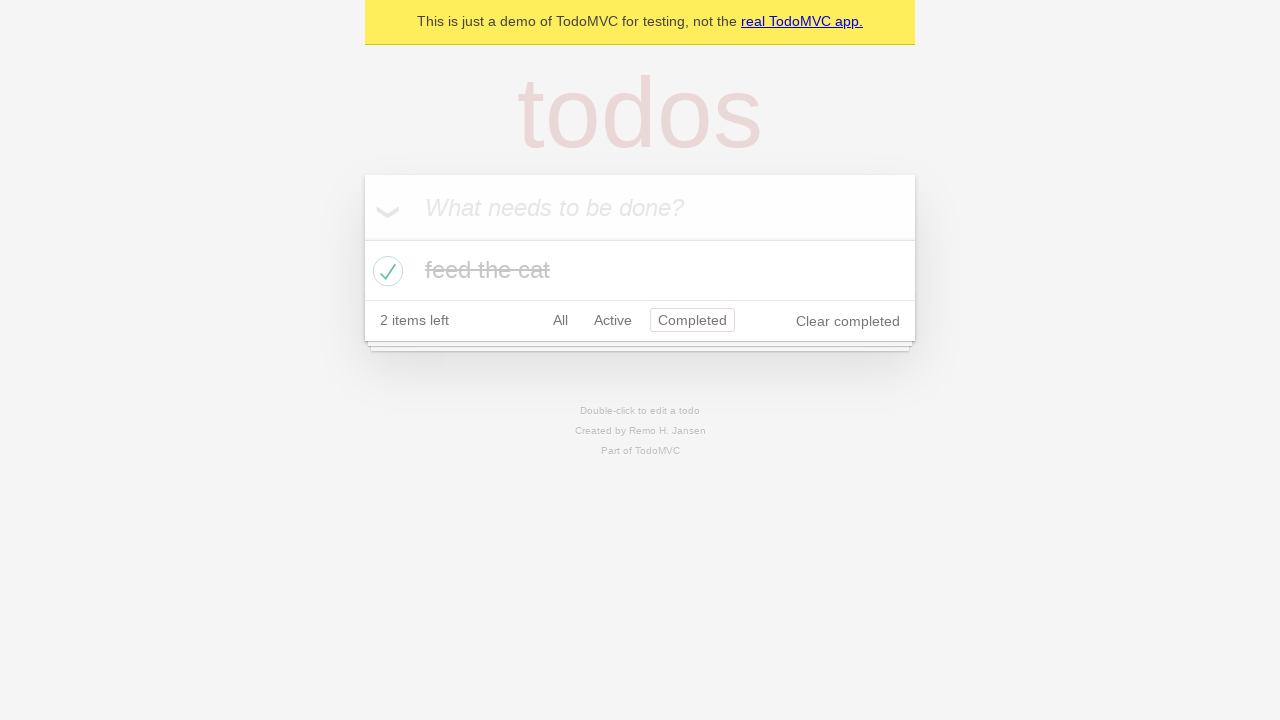

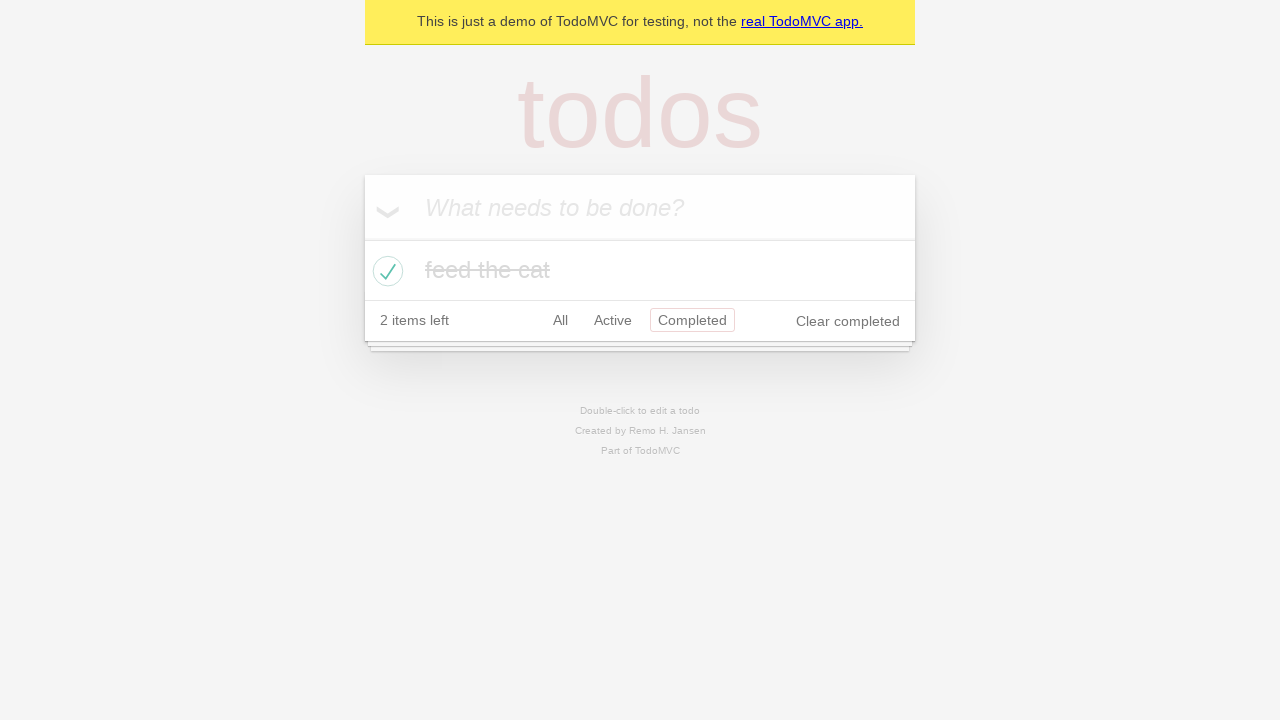